Tests dynamic control visibility by toggling a checkbox element's visibility and interacting with it

Starting URL: https://v1.training-support.net/selenium/dynamic-controls

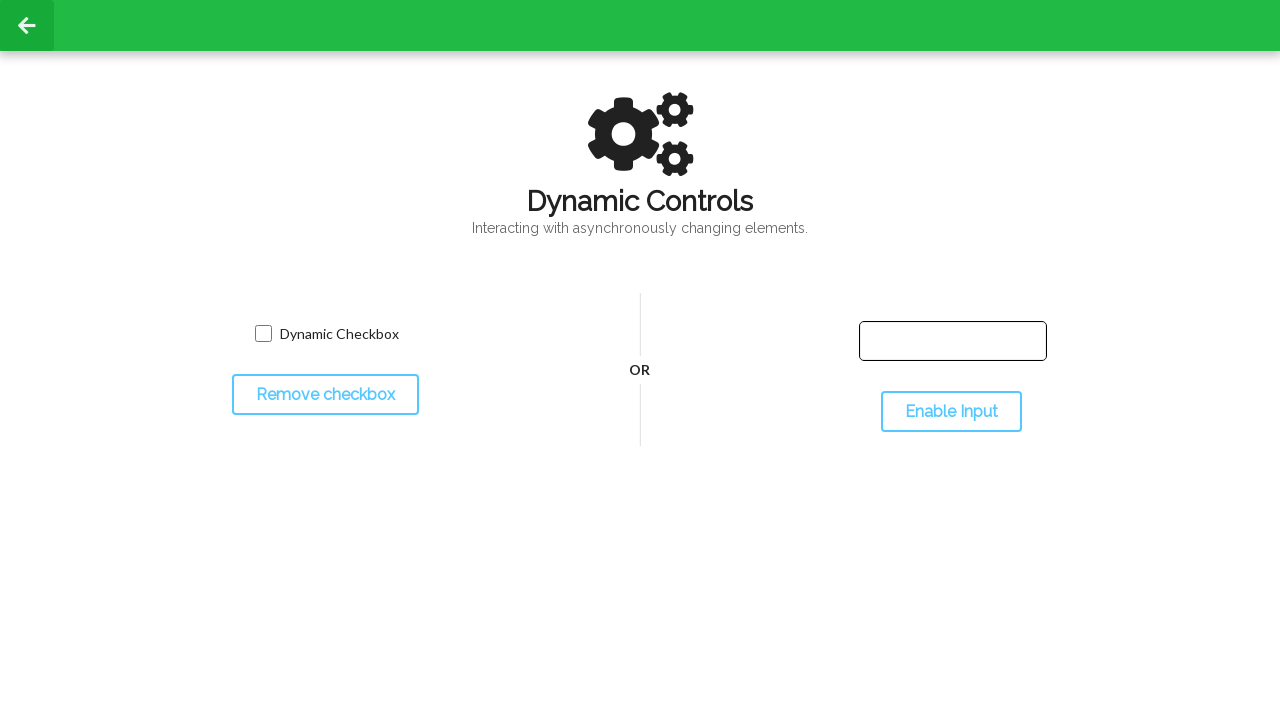

Clicked toggle button to hide the checkbox at (325, 395) on #toggleCheckbox
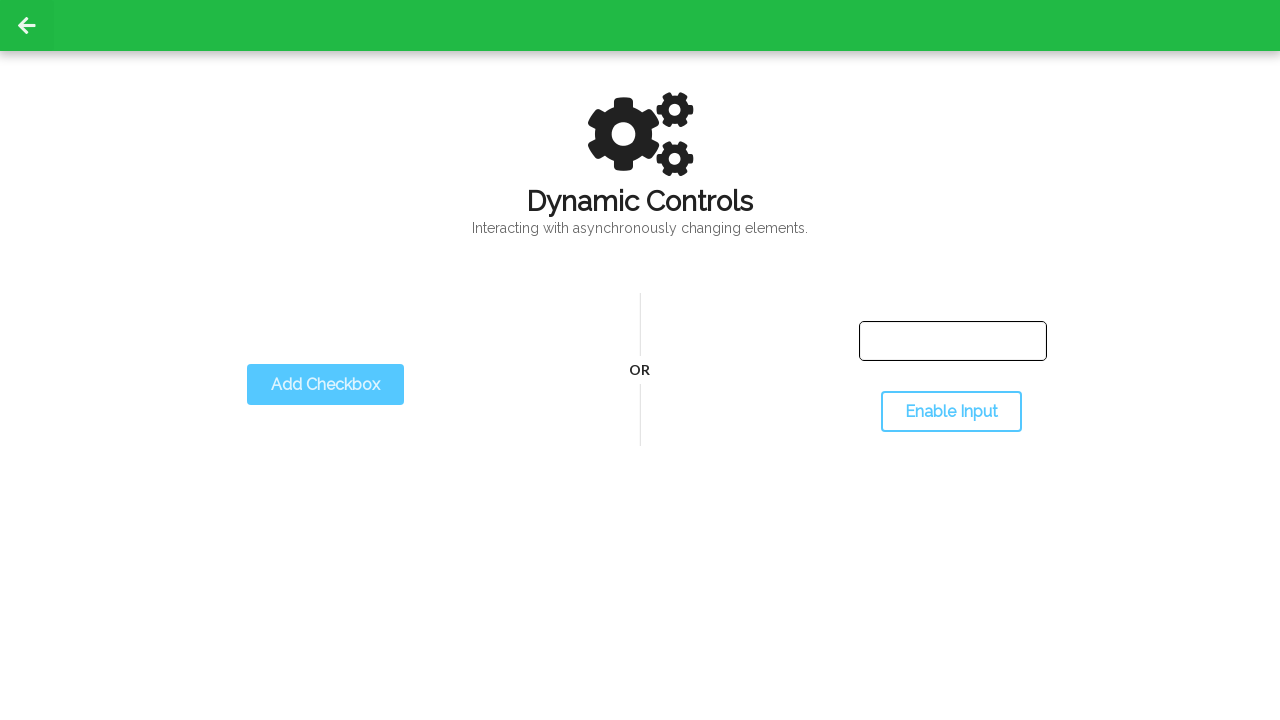

Checkbox disappeared after toggling
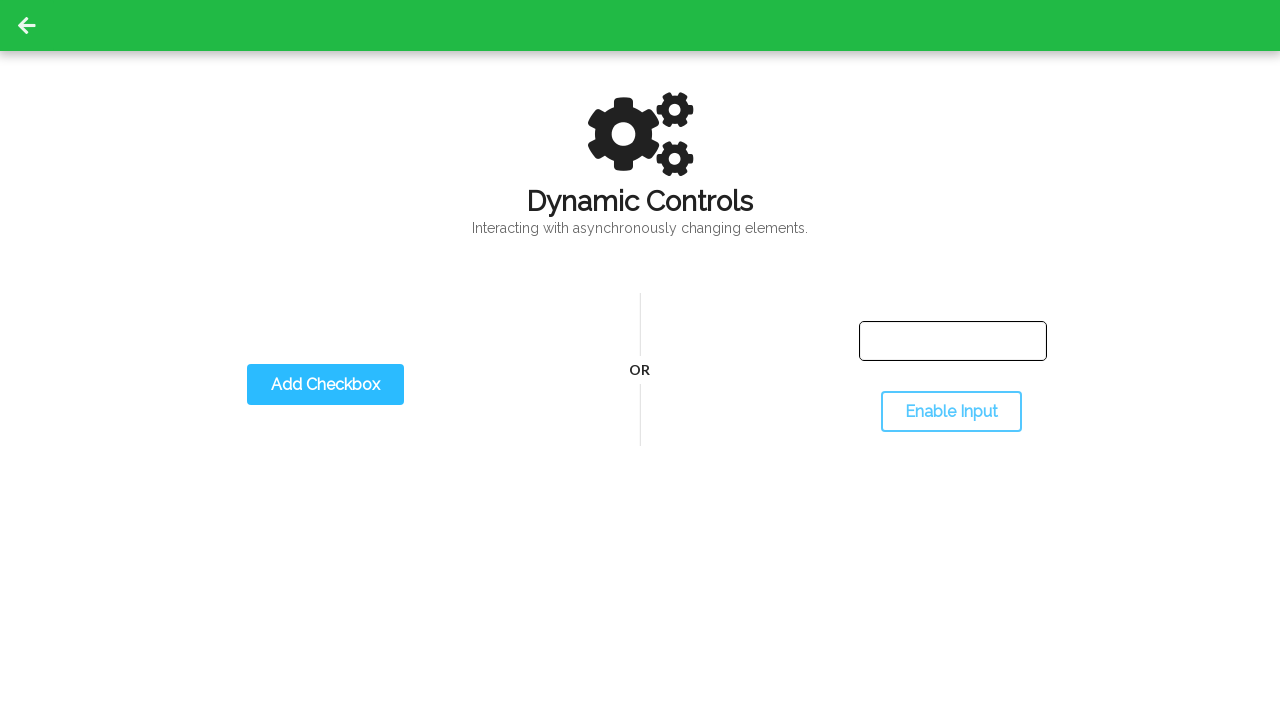

Clicked toggle button again to show the checkbox at (325, 385) on #toggleCheckbox
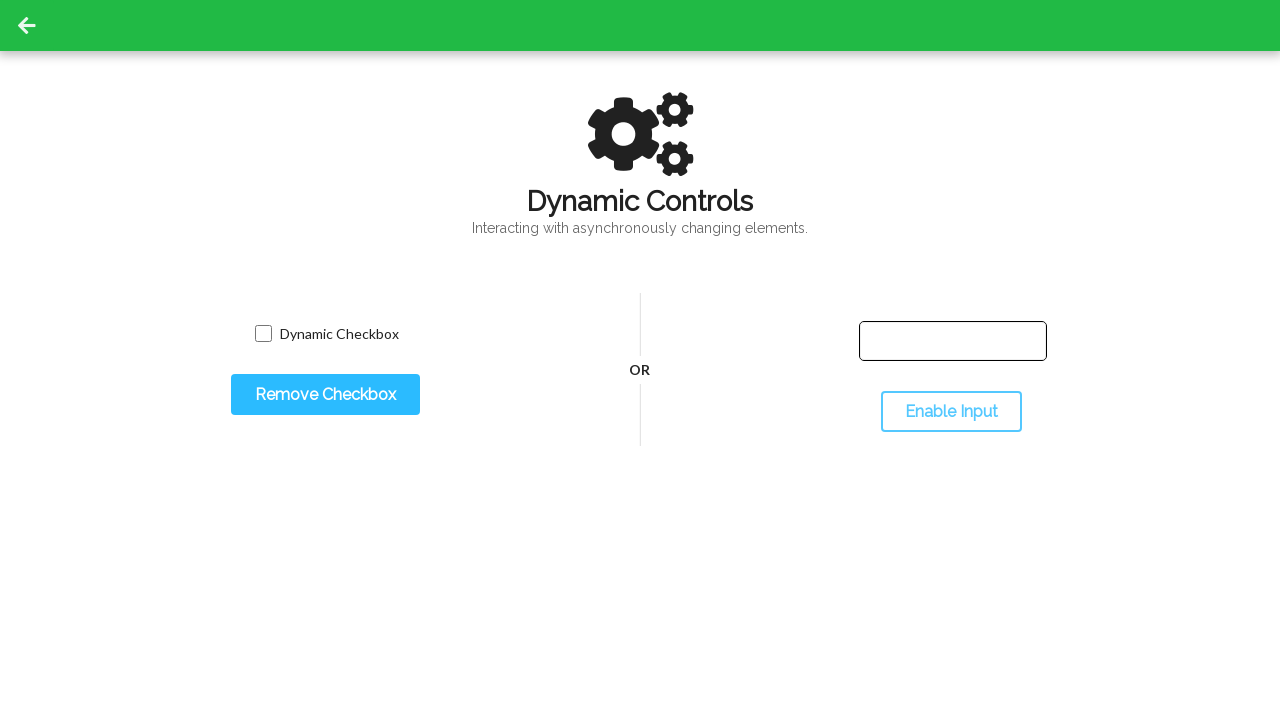

Checkbox reappeared and is now visible
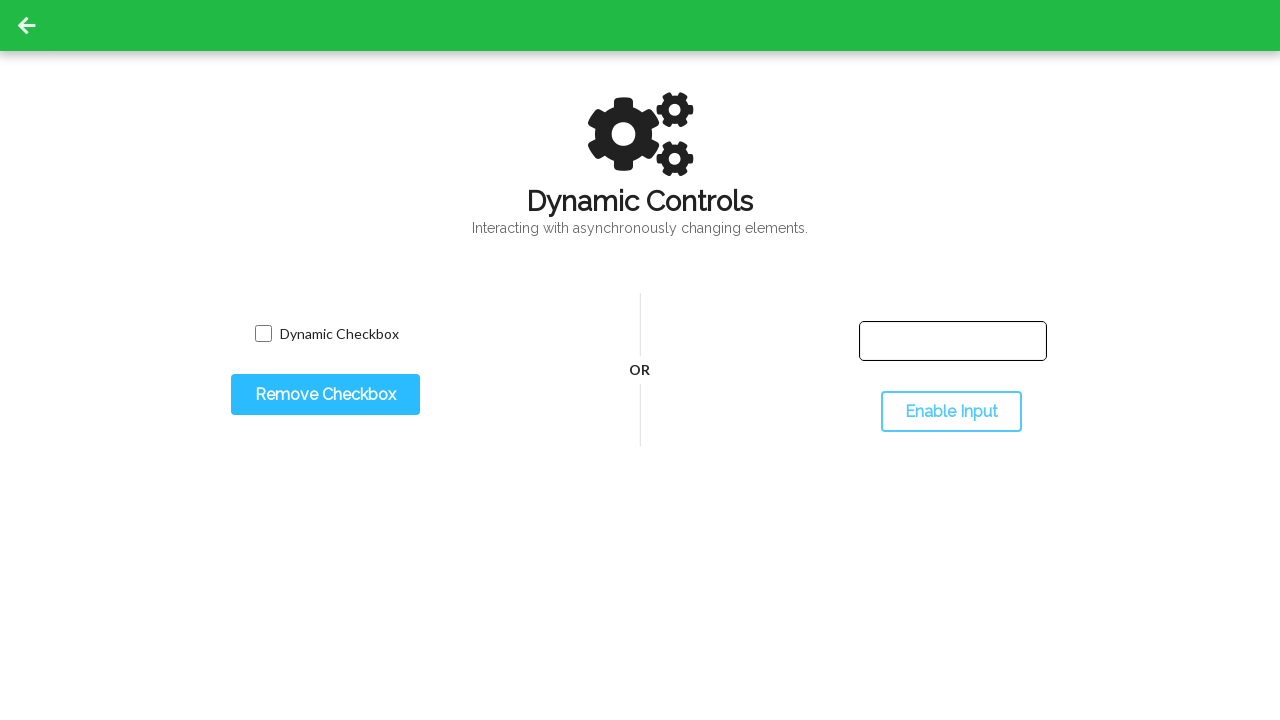

Clicked the dynamic checkbox element at (263, 334) on input.willDisappear
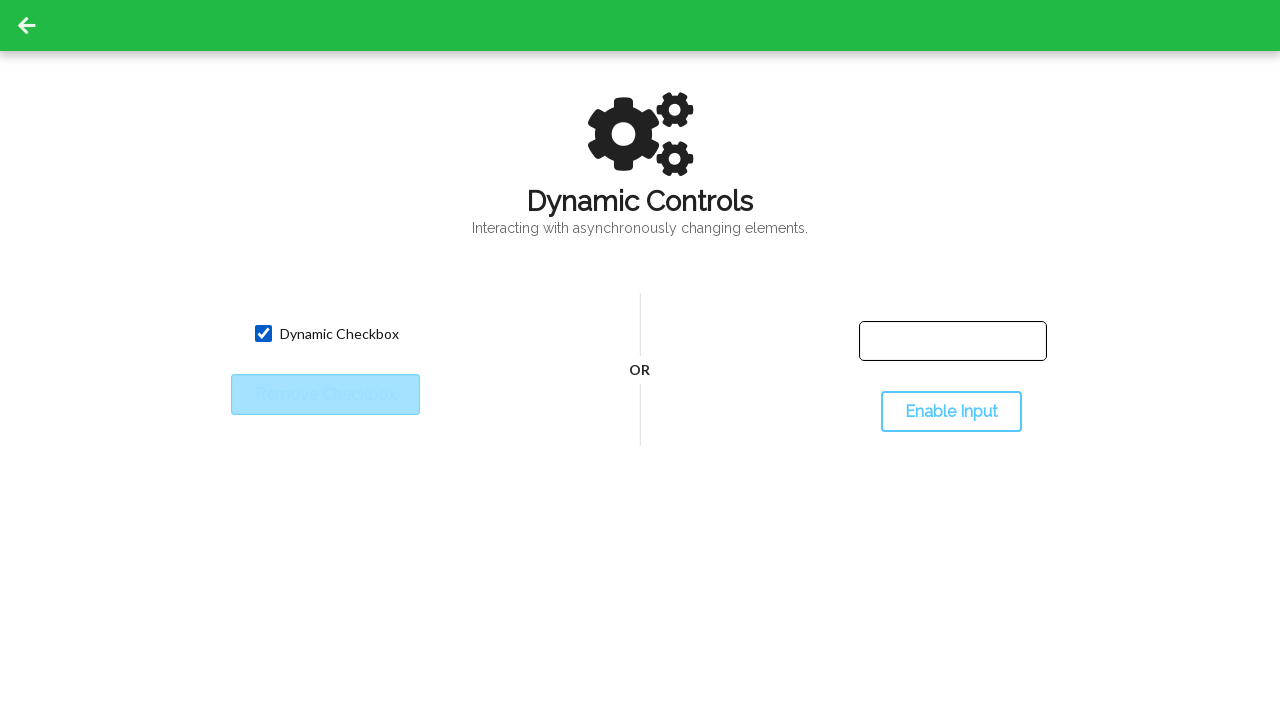

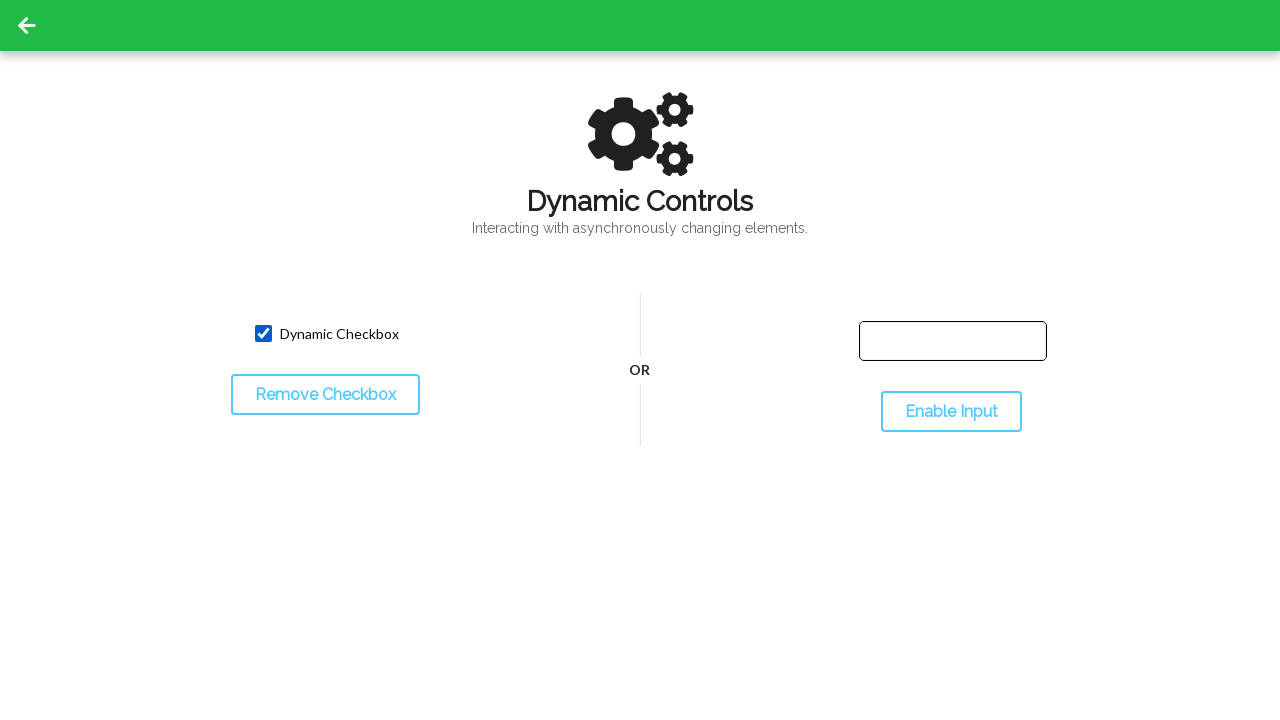